Tests that clicking the submit language button without filling in required fields displays an error message about incomplete input.

Starting URL: http://www.99-bottles-of-beer.net/submitnewlanguage.html

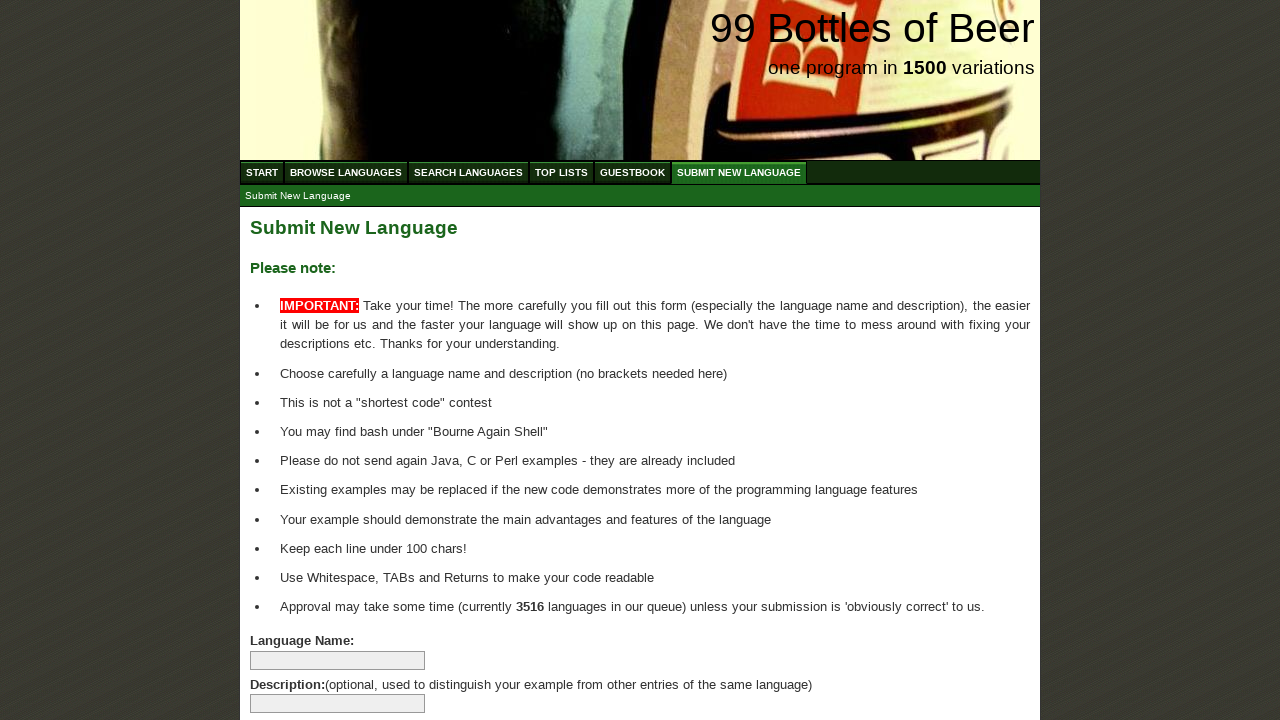

Navigated to submit new language page
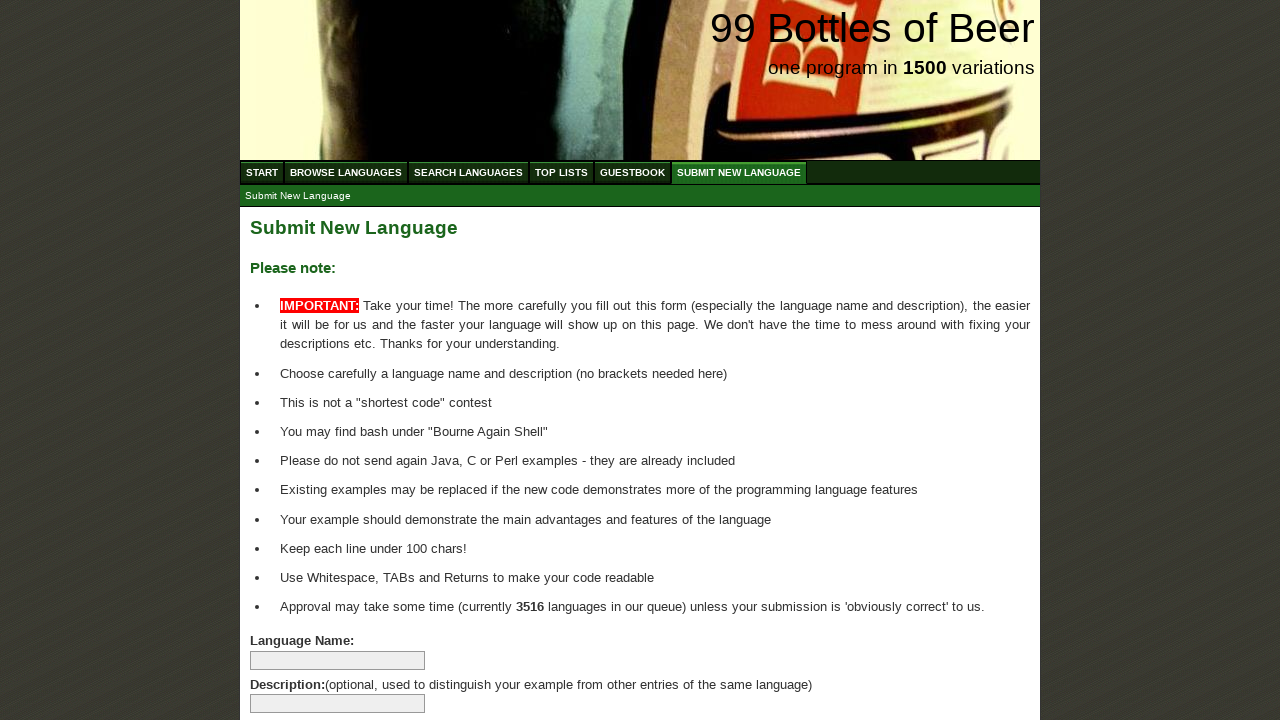

Clicked submit language button without filling required fields at (294, 665) on input[name='submitlanguage']
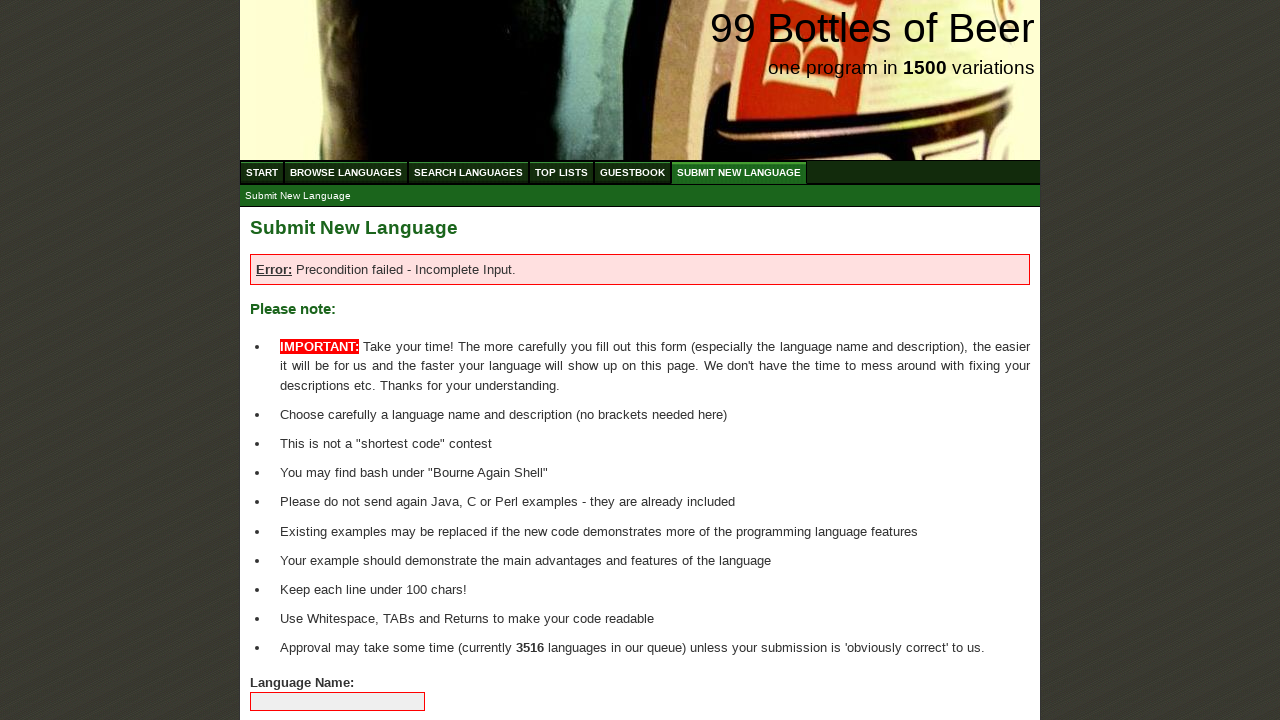

Error message element appeared on page
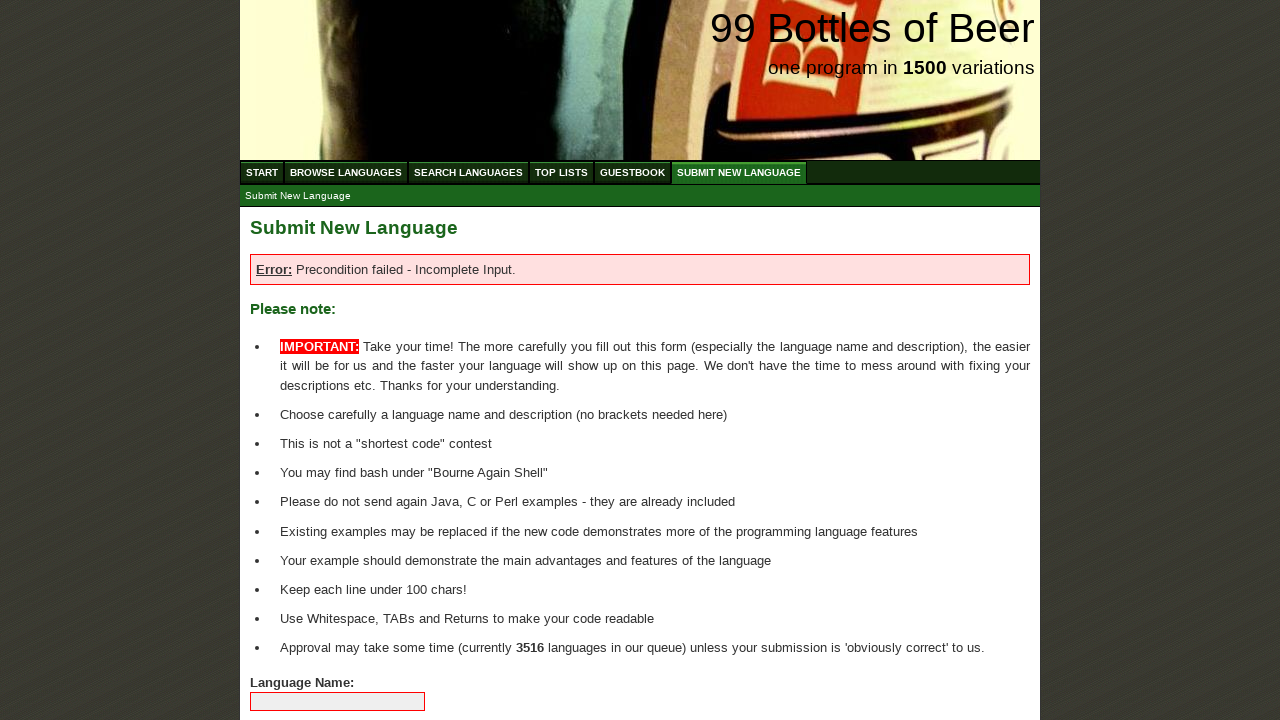

Verified error message text: 'Error: Precondition failed - Incomplete Input.'
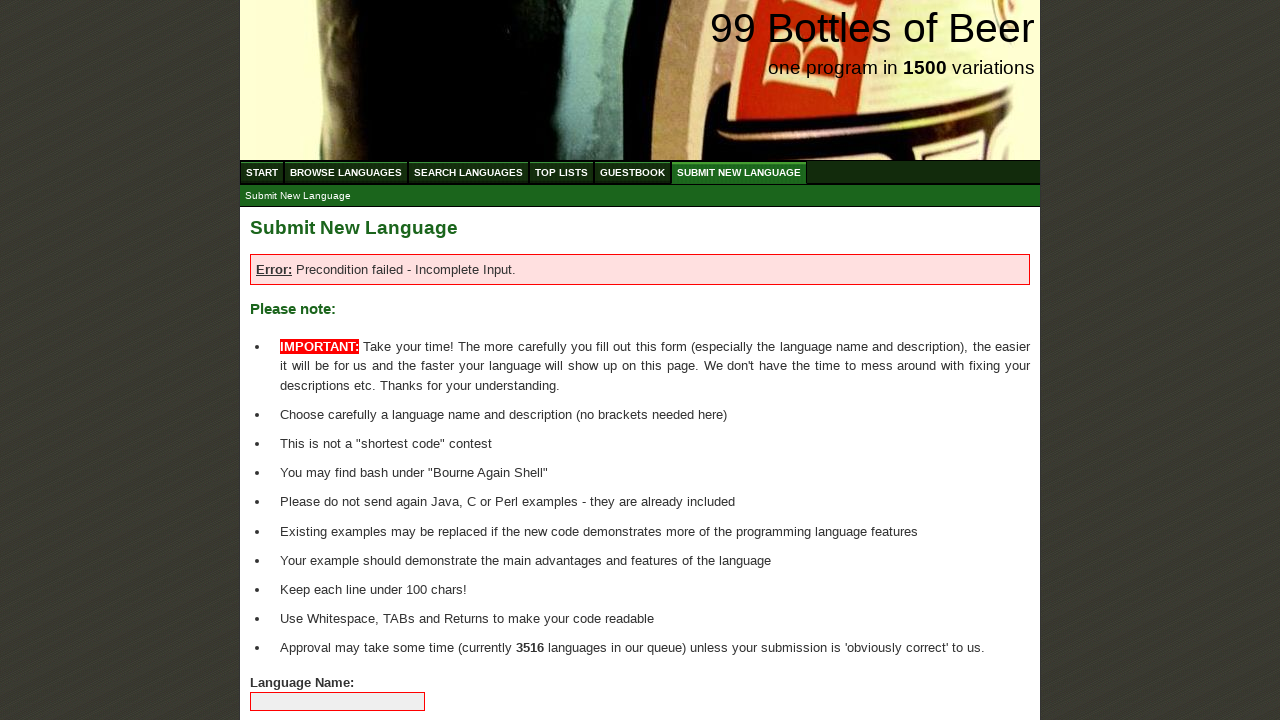

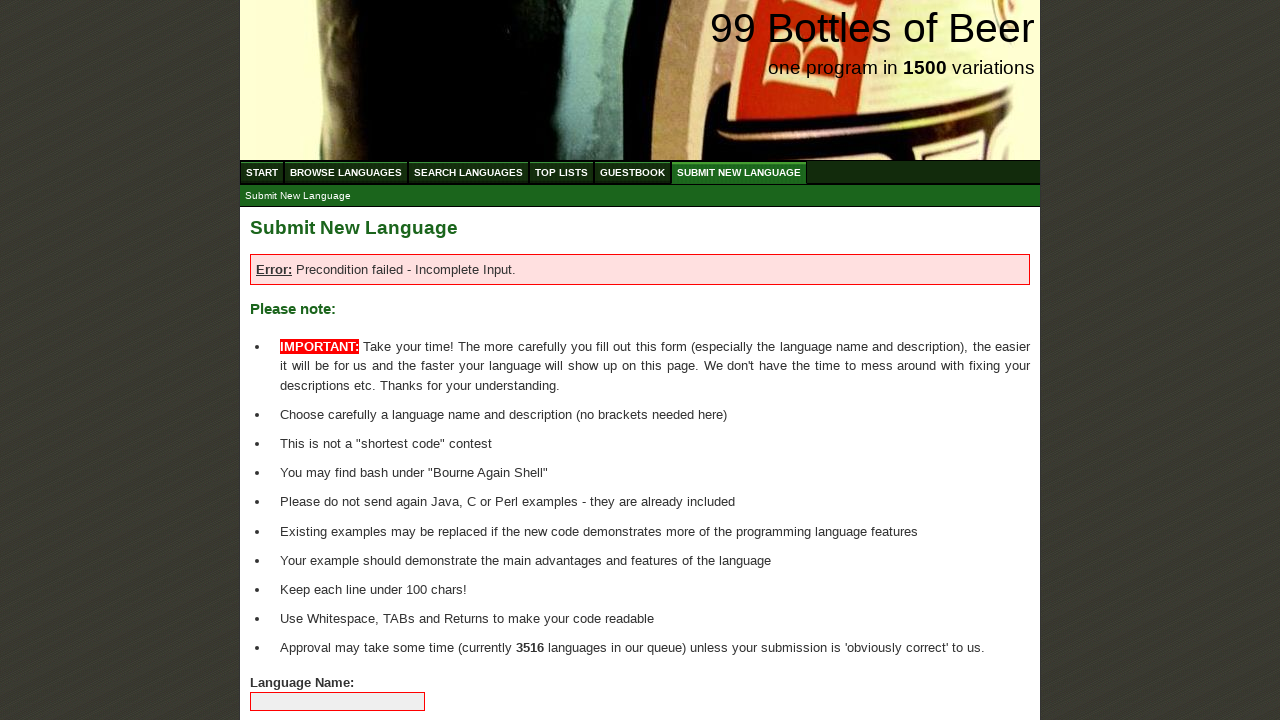